Verifies that the Cart link/button is visible and displayed on the home page of automationexercise.com

Starting URL: https://automationexercise.com/

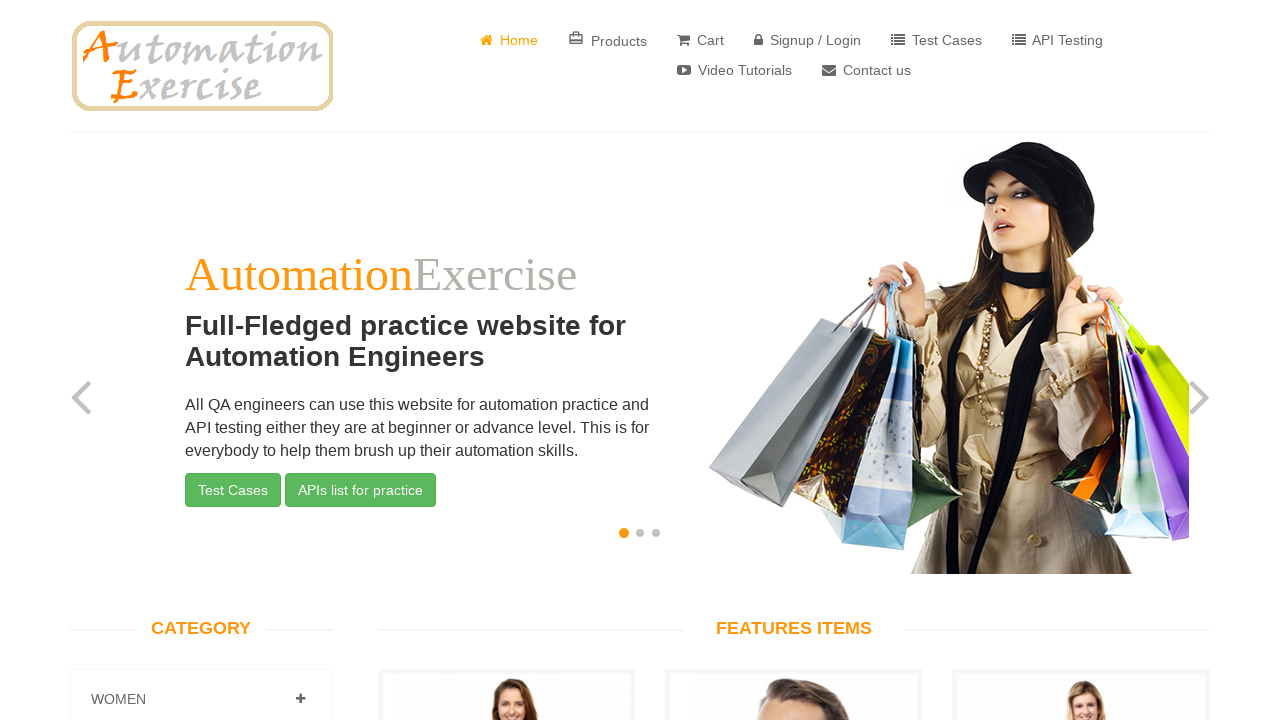

Located the Cart button element on the page
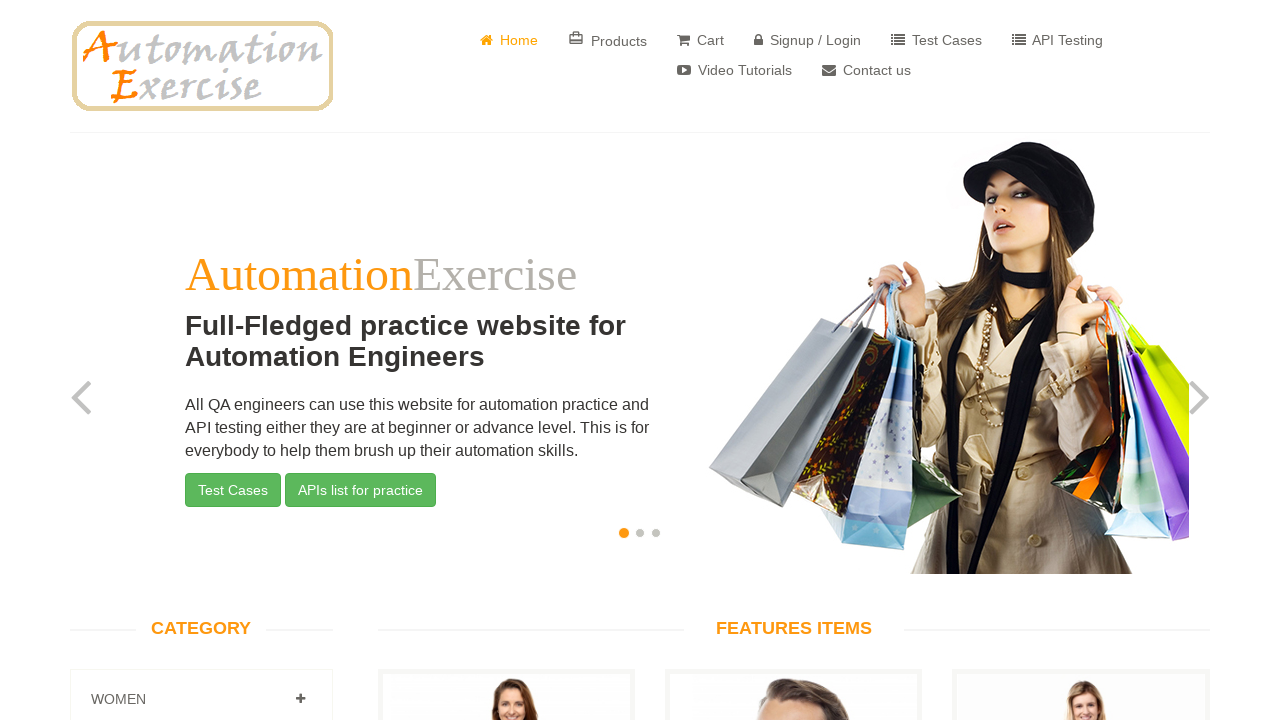

Waited for Cart button to become visible
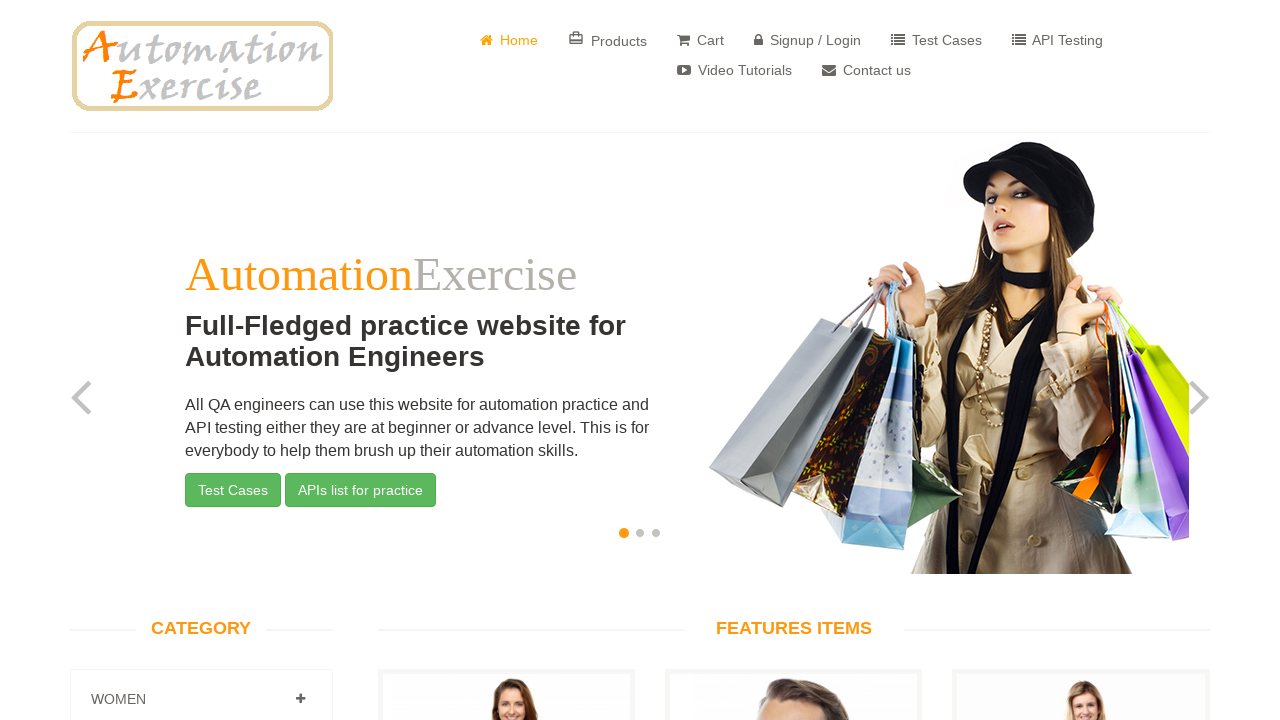

Verified that the Cart button is visible and displayed
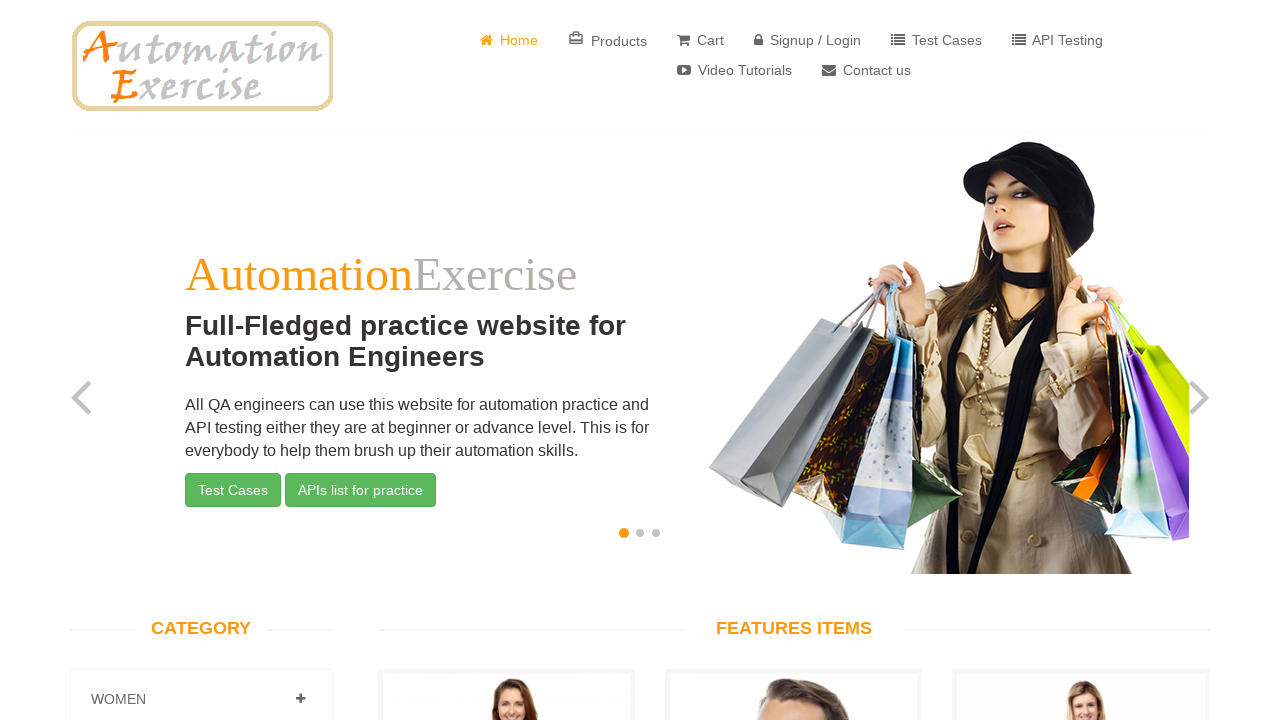

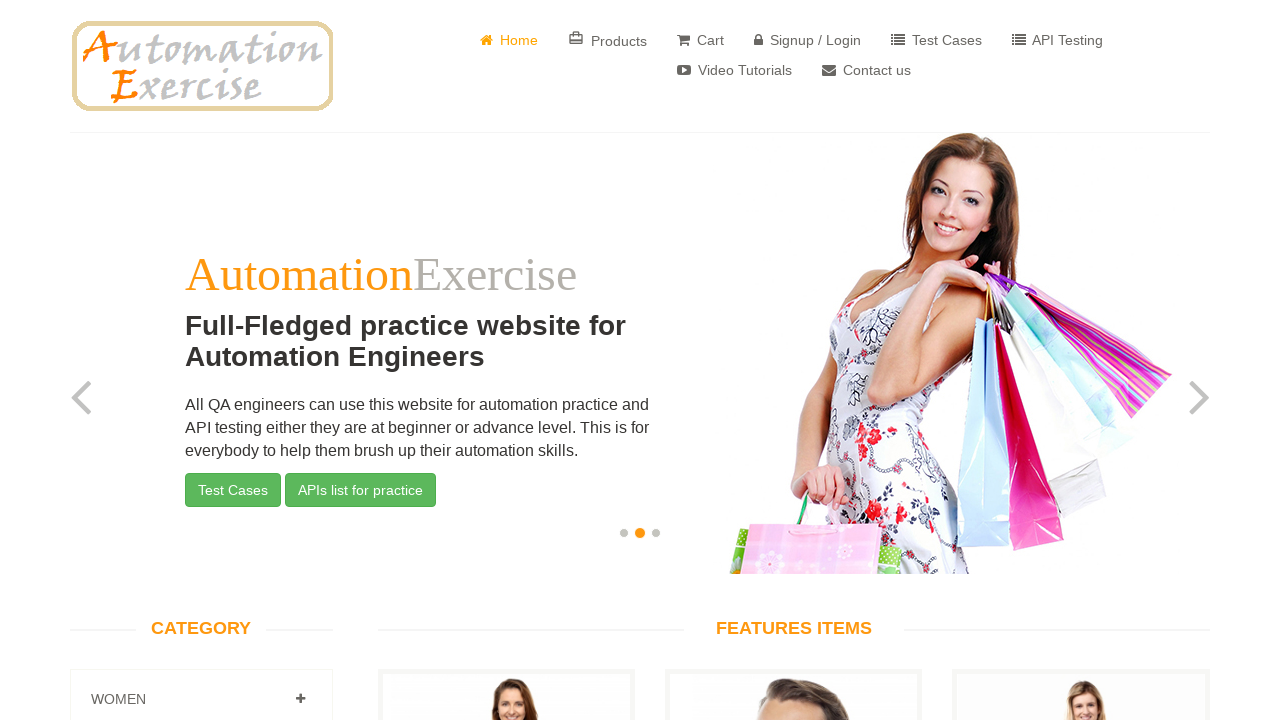